Tests keyboard actions by sending various key presses (Enter, Backspace, Escape, Space) to a key press demo page and verifying the page responds to each key

Starting URL: http://the-internet.herokuapp.com/key_presses

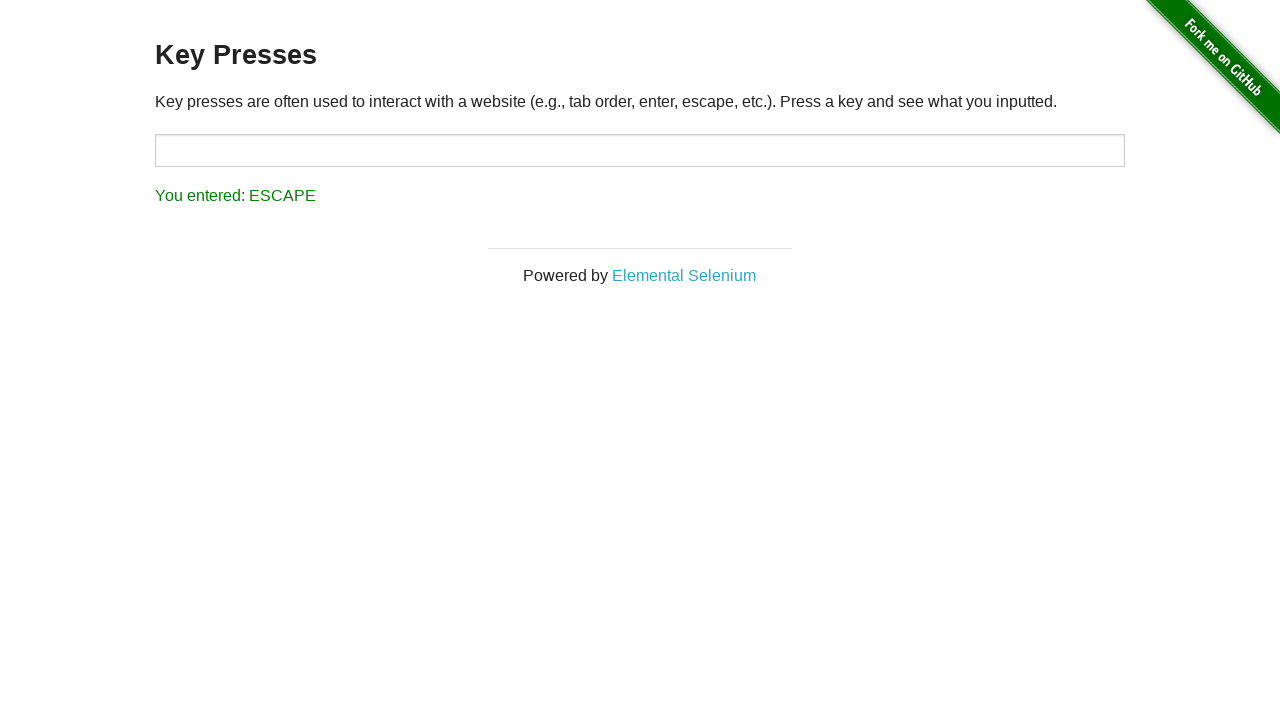

Pressed Enter key
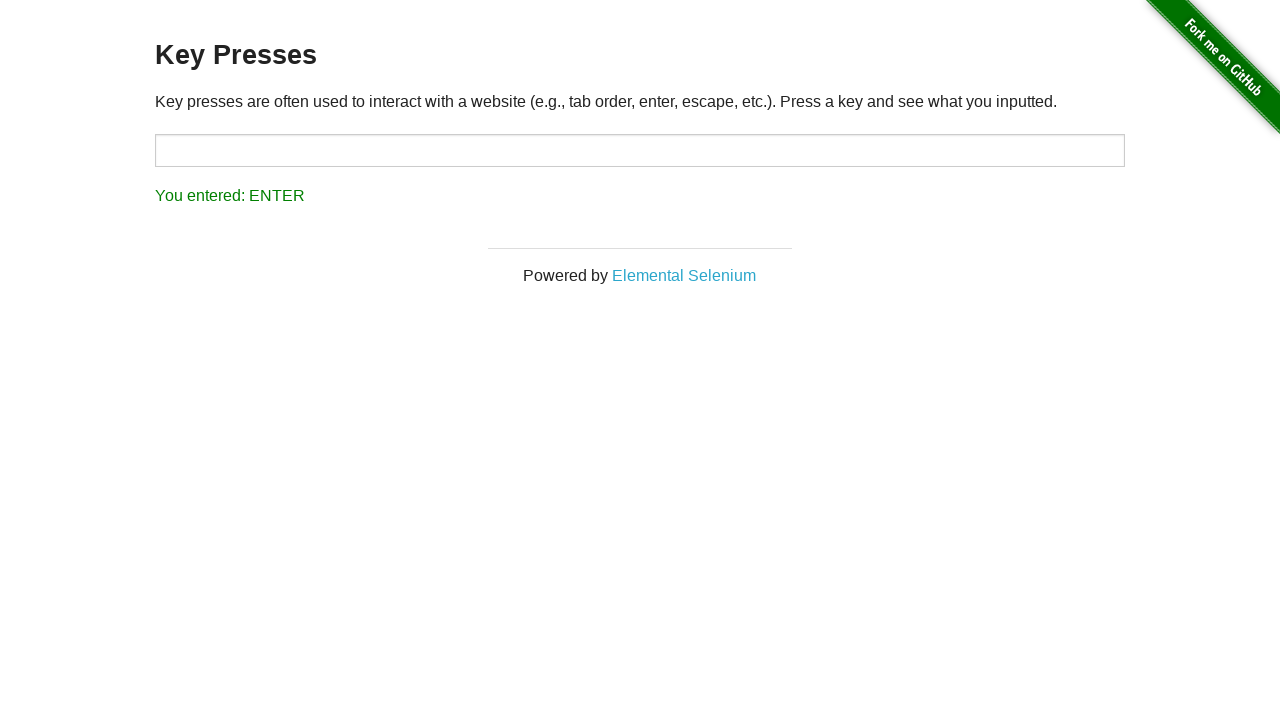

Waited 500ms for Enter key press to register
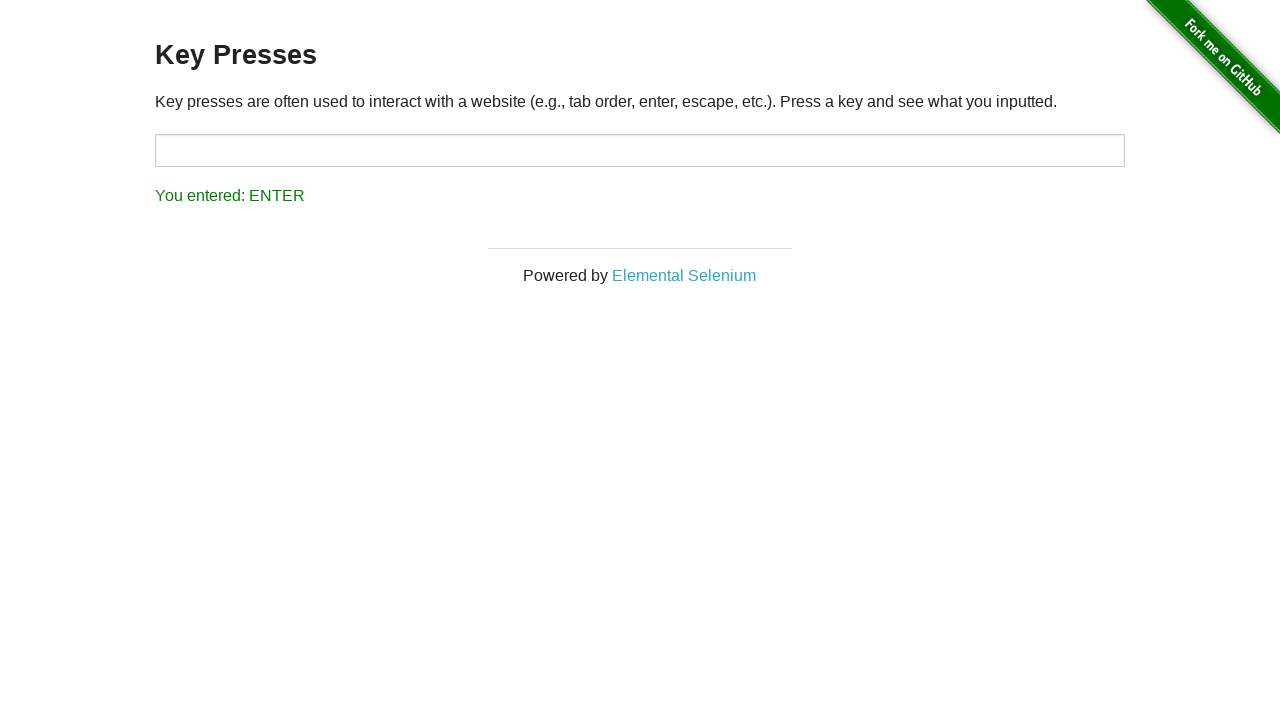

Pressed Backspace key
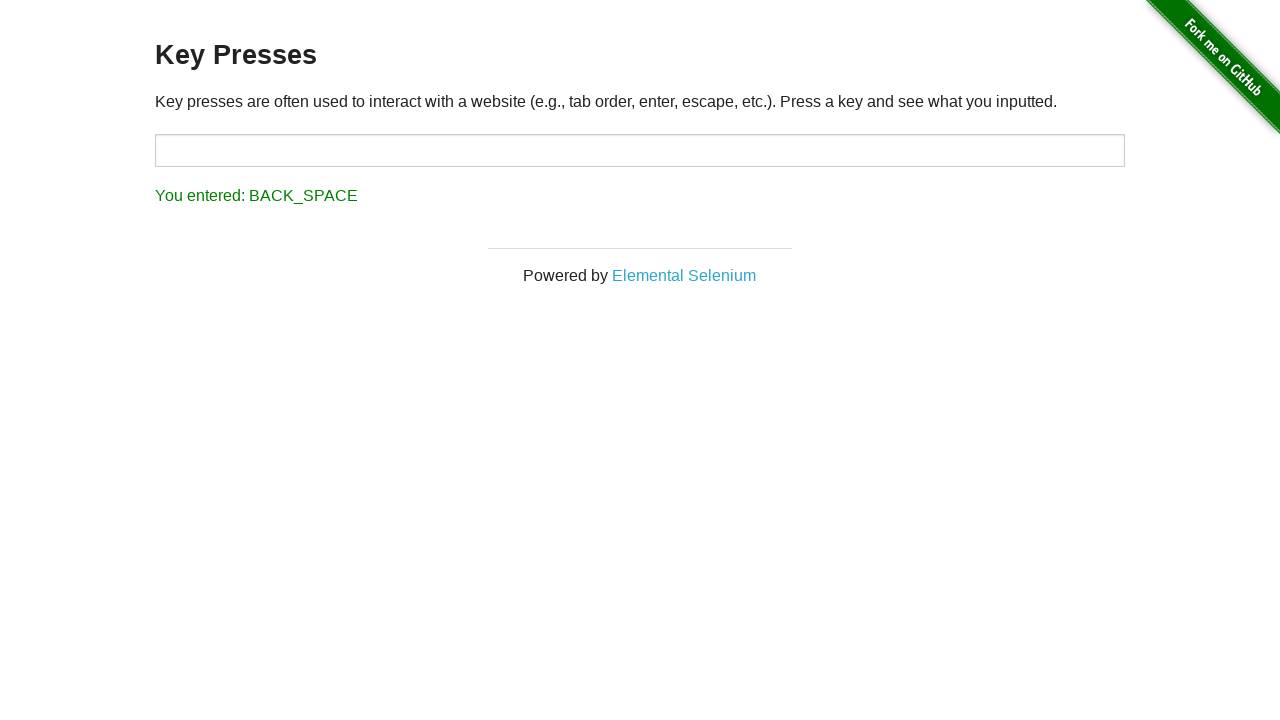

Waited 500ms for Backspace key press to register
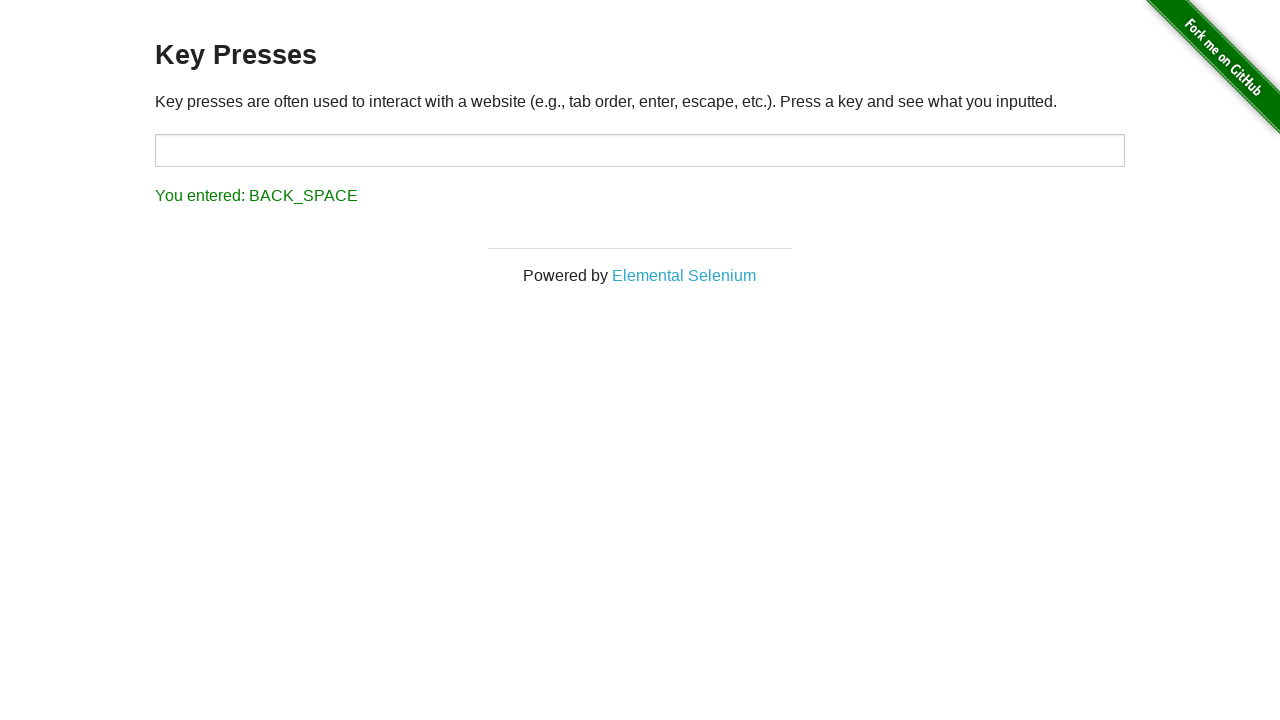

Pressed Escape key
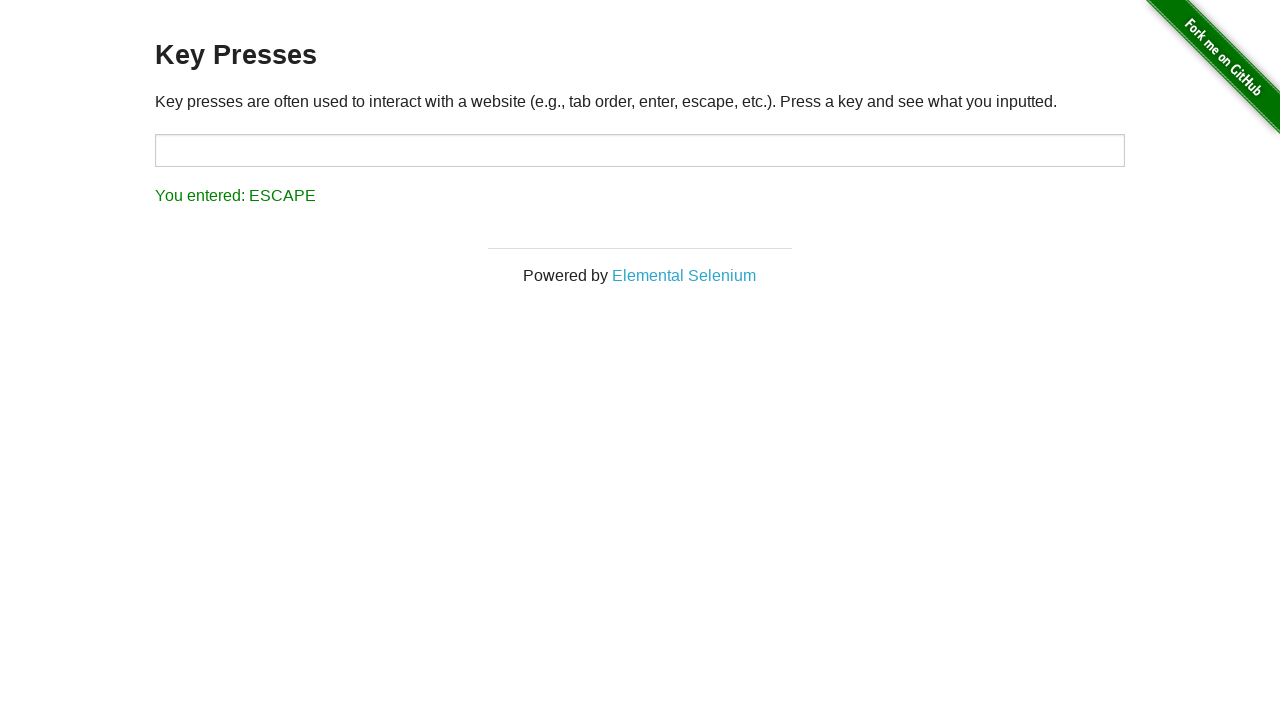

Waited 500ms for Escape key press to register
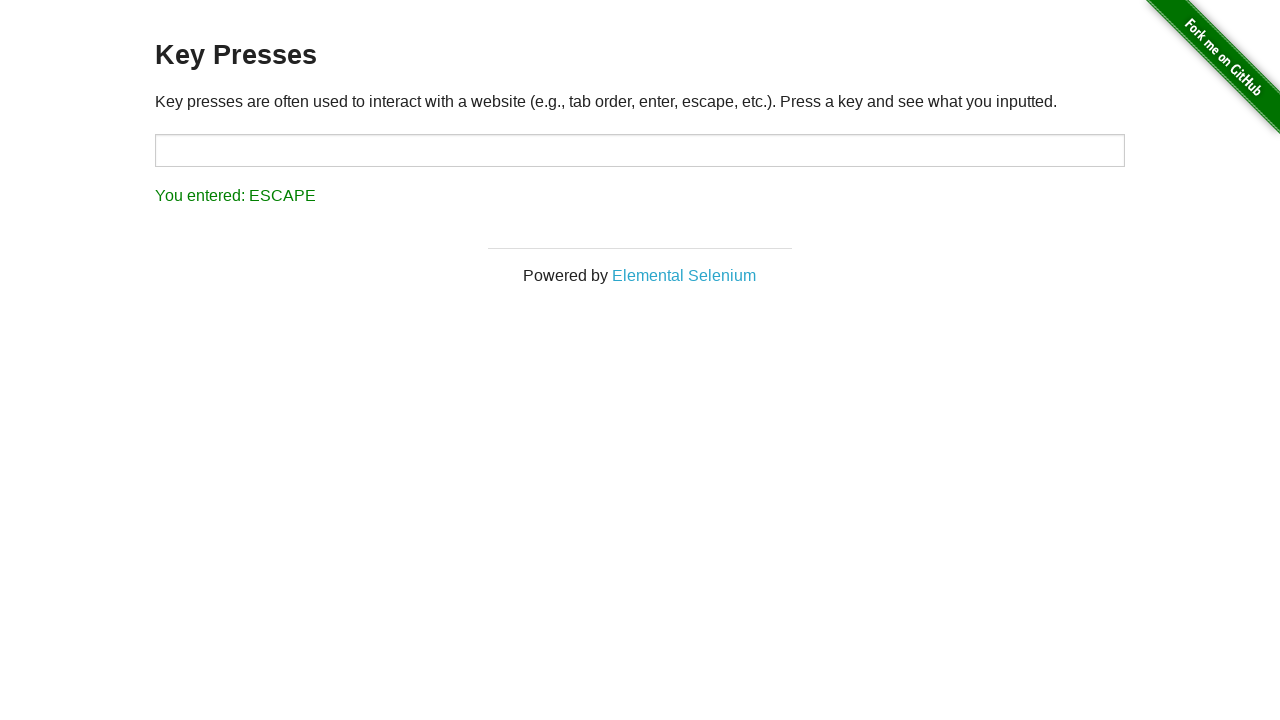

Pressed Space key
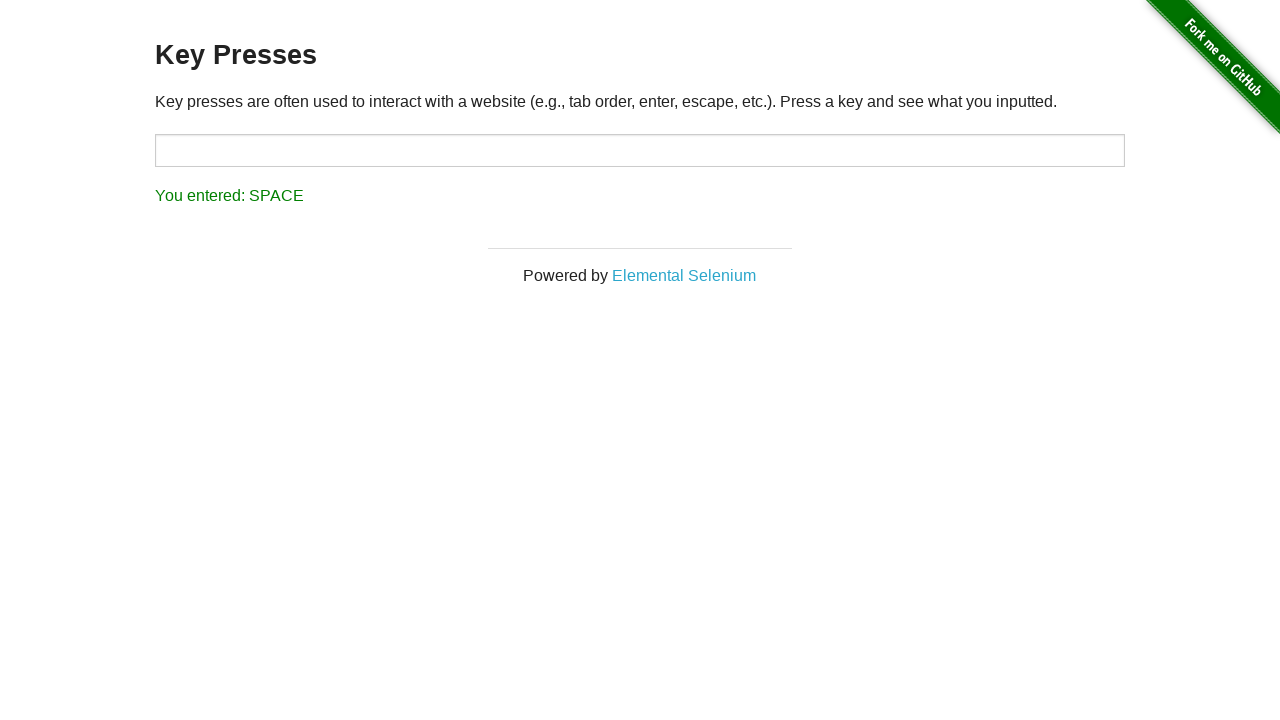

Result element appeared showing last key pressed
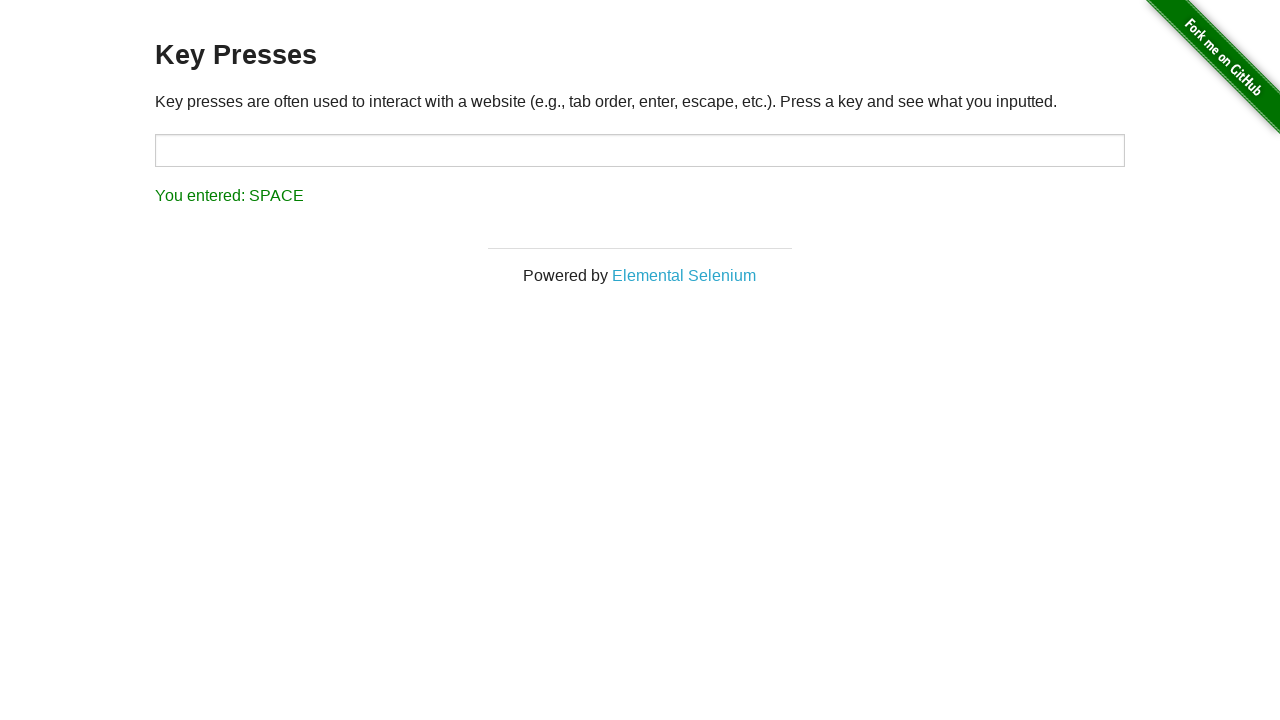

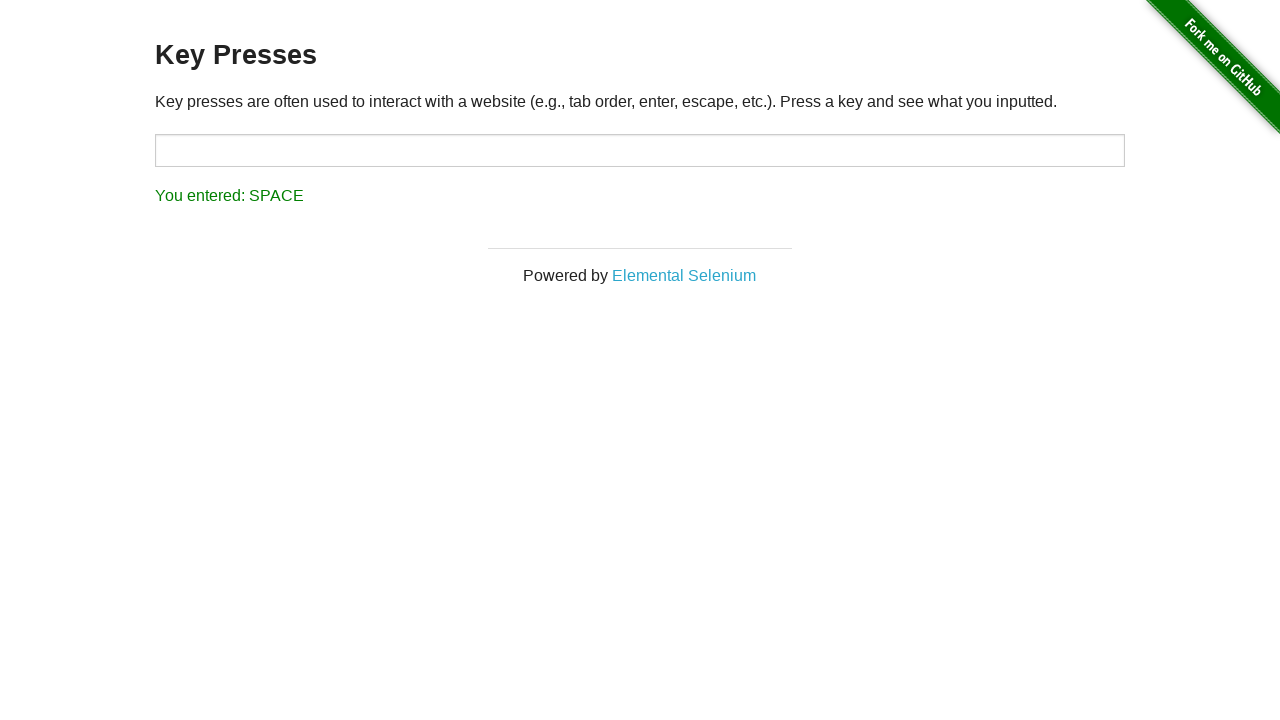